Tests product page functionality by navigating to a product page and adding multiple products to cart using single, double, and triple clicks

Starting URL: https://material.playwrightvn.com/

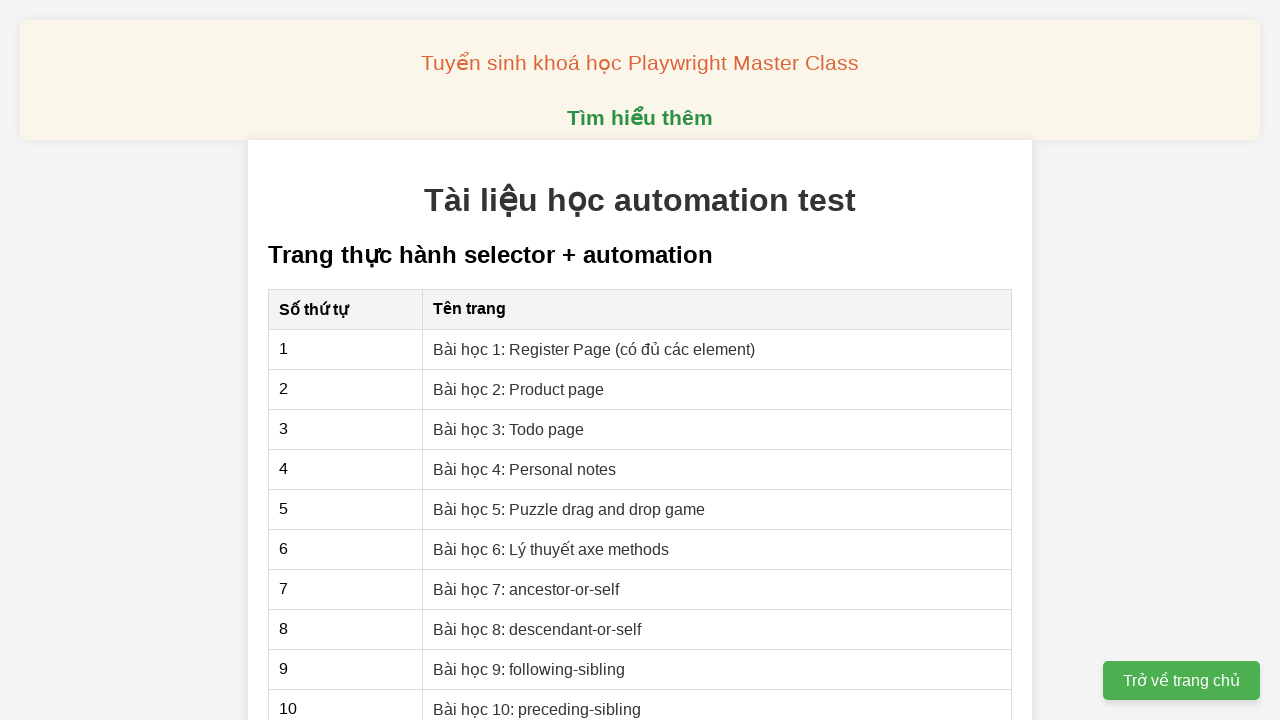

Clicked on lesson 2 link to navigate to product page at (519, 389) on xpath=//a[@href='02-xpath-product-page.html']
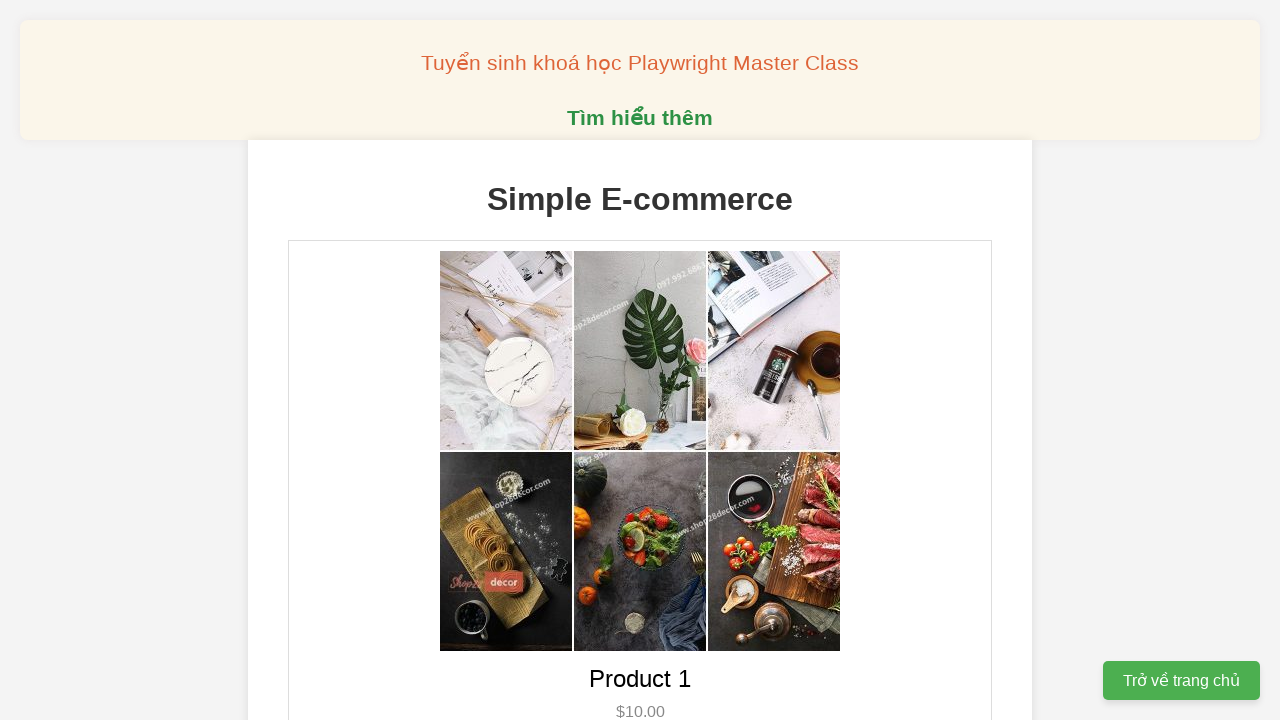

Double-clicked product 1 to add to cart at (640, 360) on xpath=//button[@data-product-id='1']
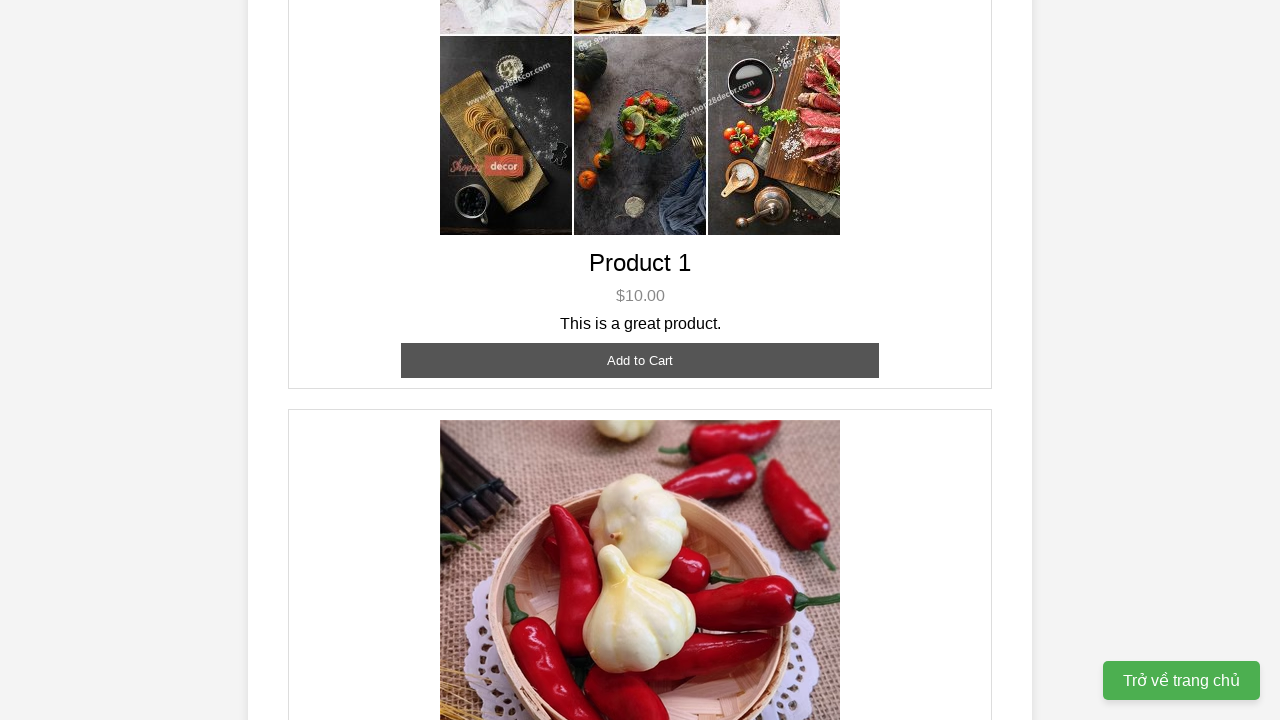

Clicked product 2 (click 1 of 3) to add to cart at (640, 360) on xpath=//button[@data-product-id='2']
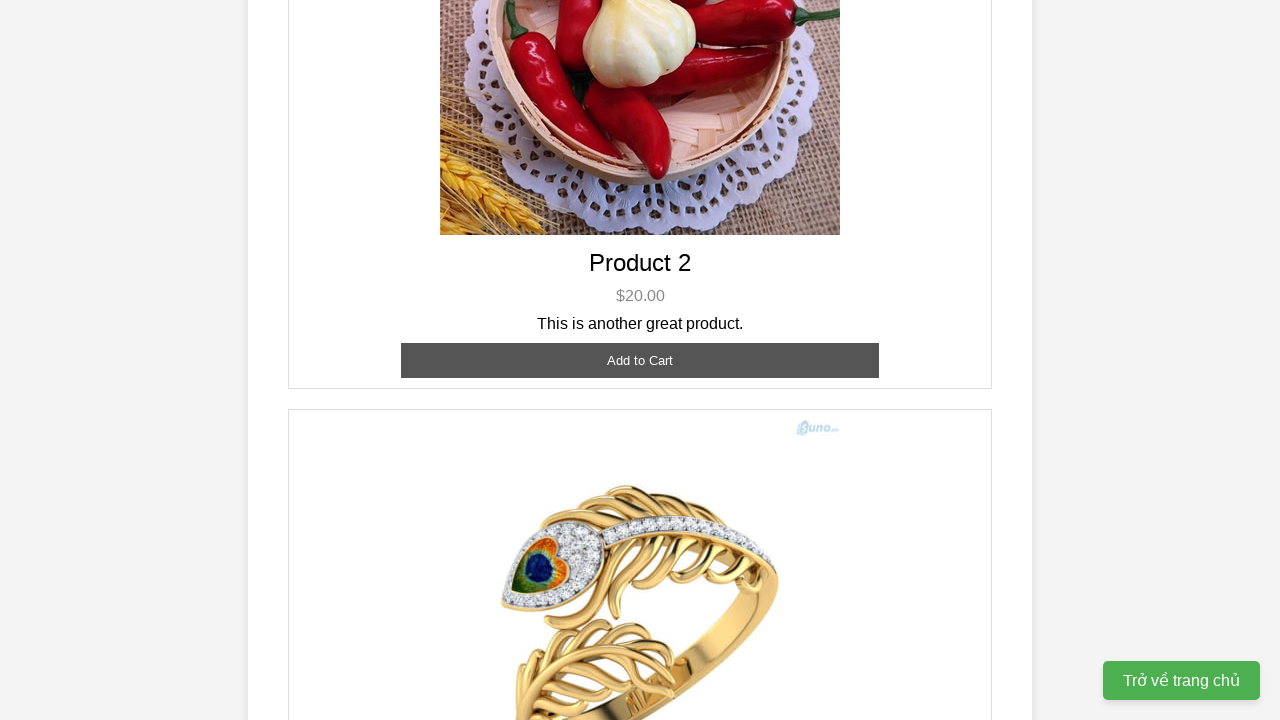

Clicked product 2 (click 2 of 3) to add to cart at (640, 360) on xpath=//button[@data-product-id='2']
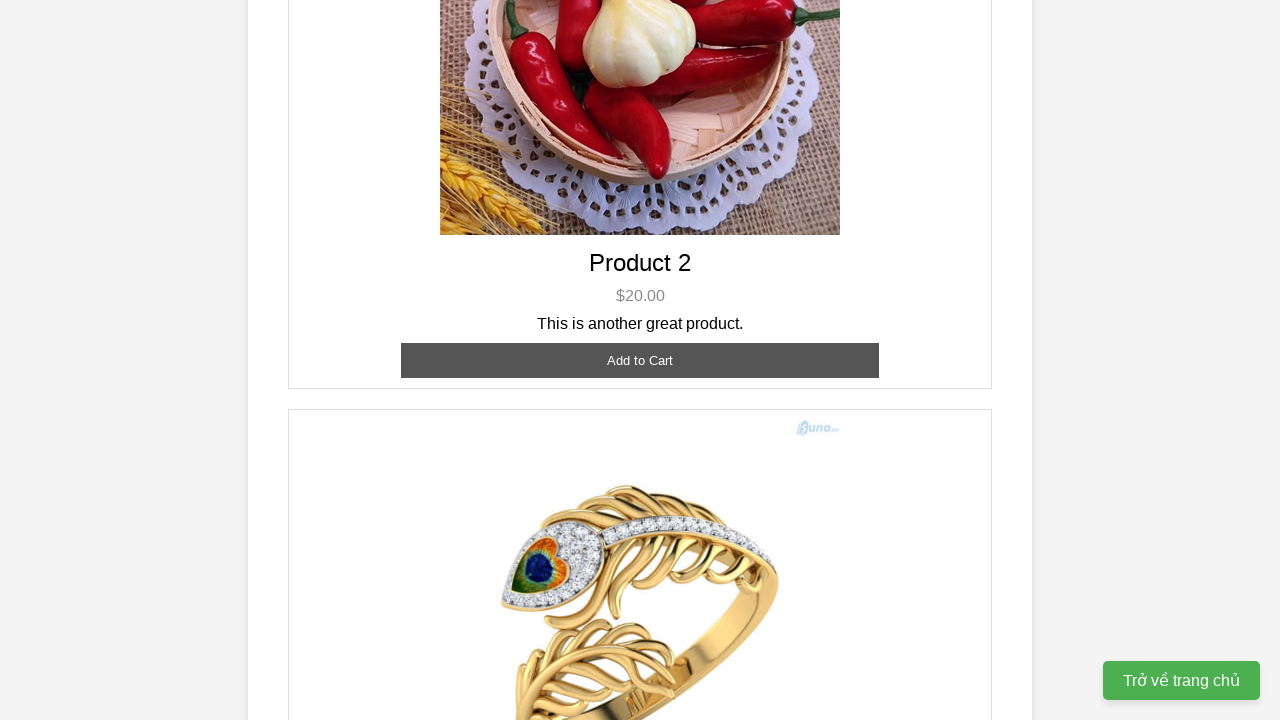

Clicked product 2 (click 3 of 3) to add to cart at (640, 360) on xpath=//button[@data-product-id='2']
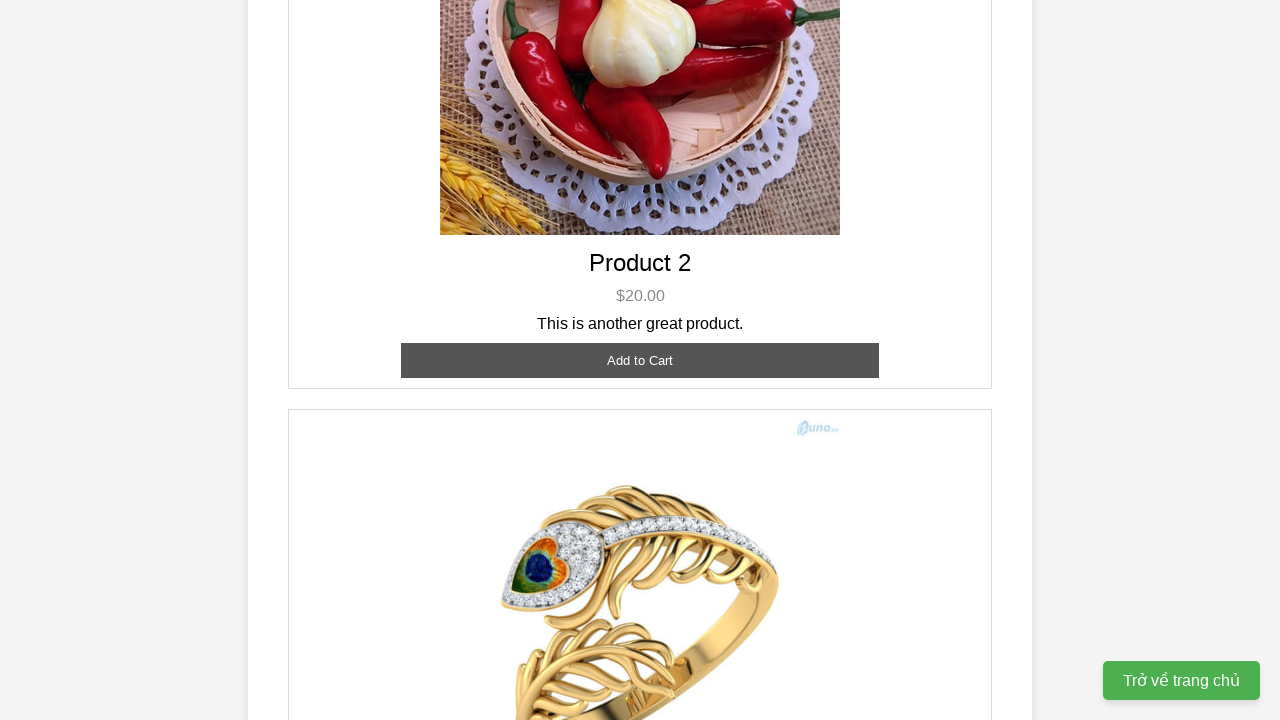

Clicked product 3 to add to cart at (640, 388) on xpath=//button[@data-product-id='3']
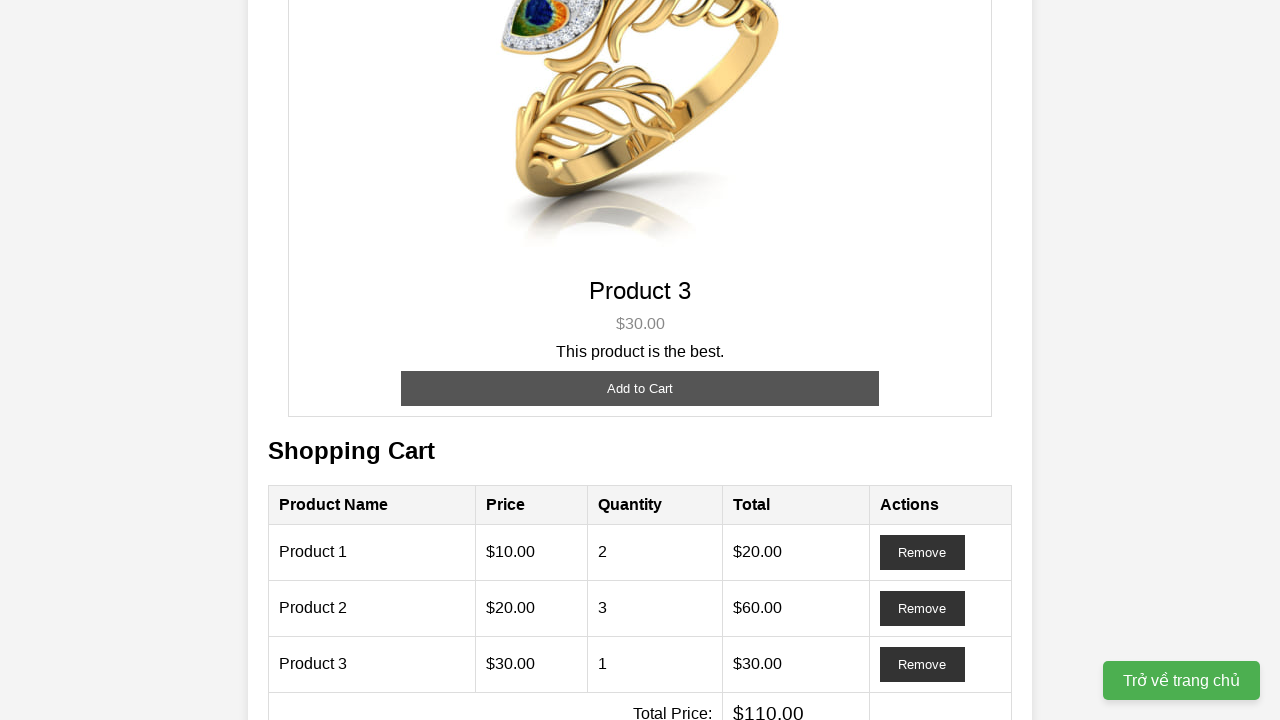

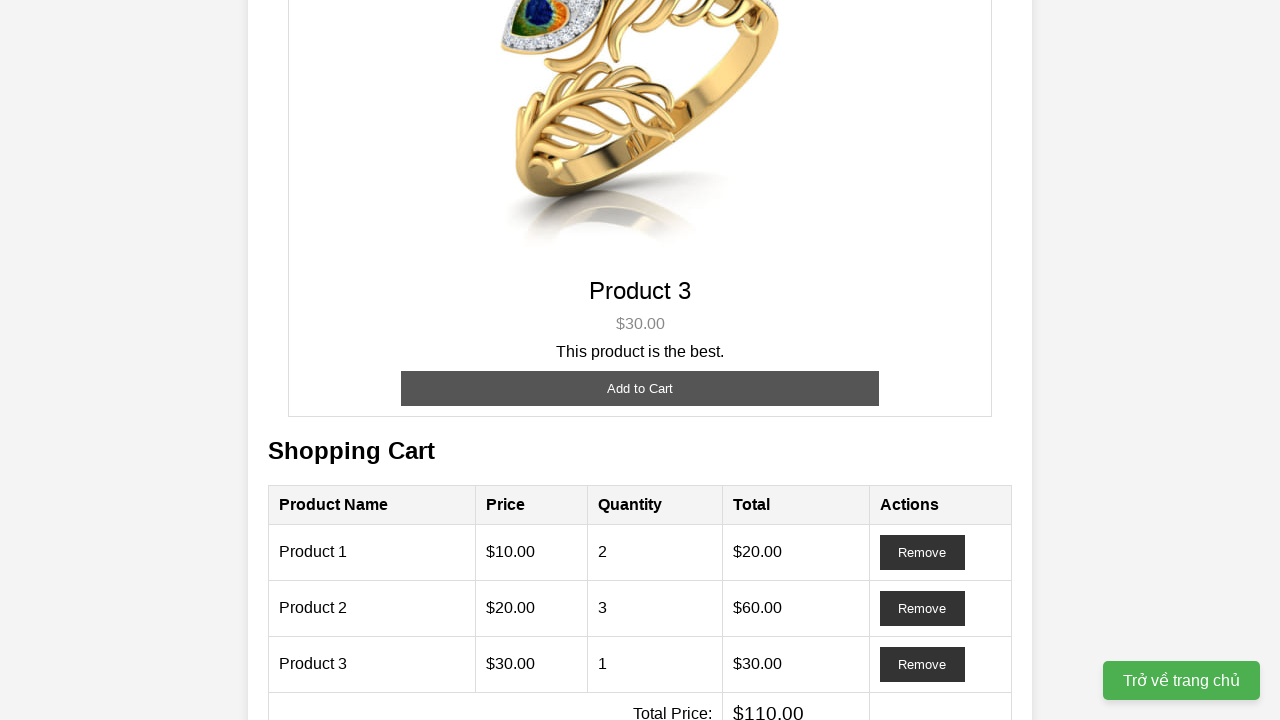